Tests window handling by clicking a link to open a new window and switching between windows

Starting URL: https://the-internet.herokuapp.com/windows

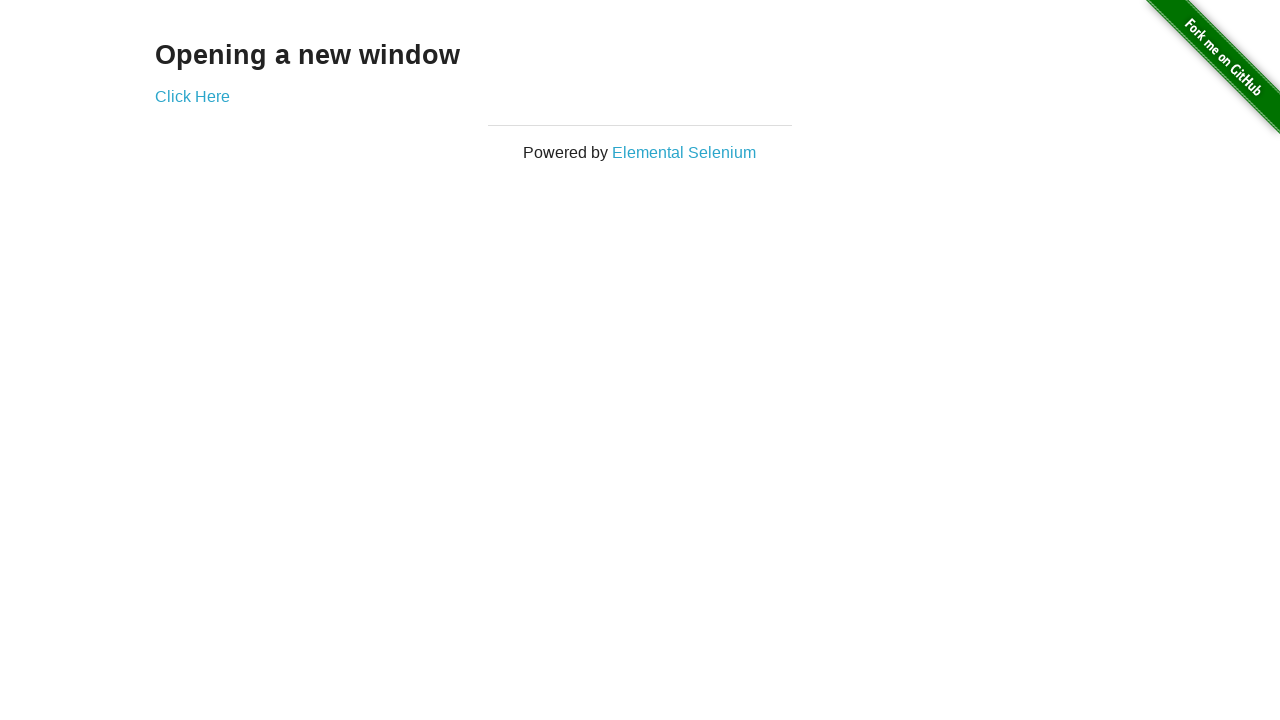

Navigated to https://the-internet.herokuapp.com/windows and obtained initial page reference
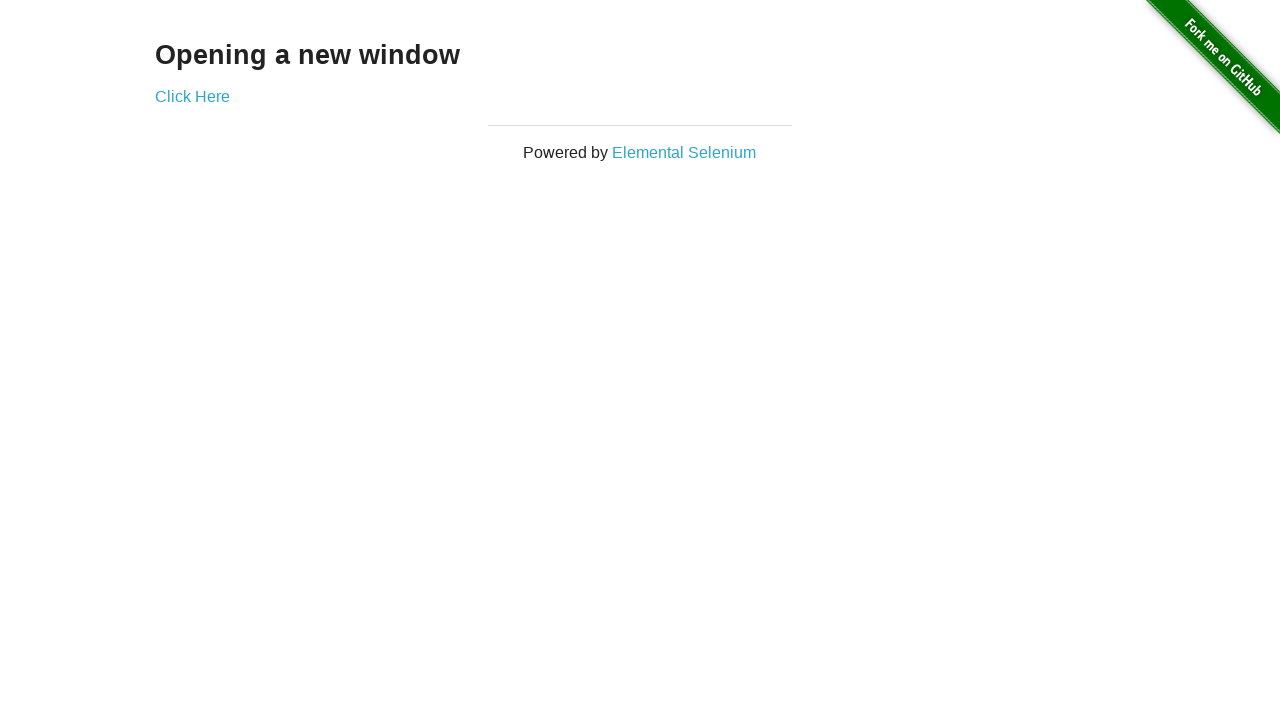

Clicked link to open new window at (192, 96) on #content > div > a
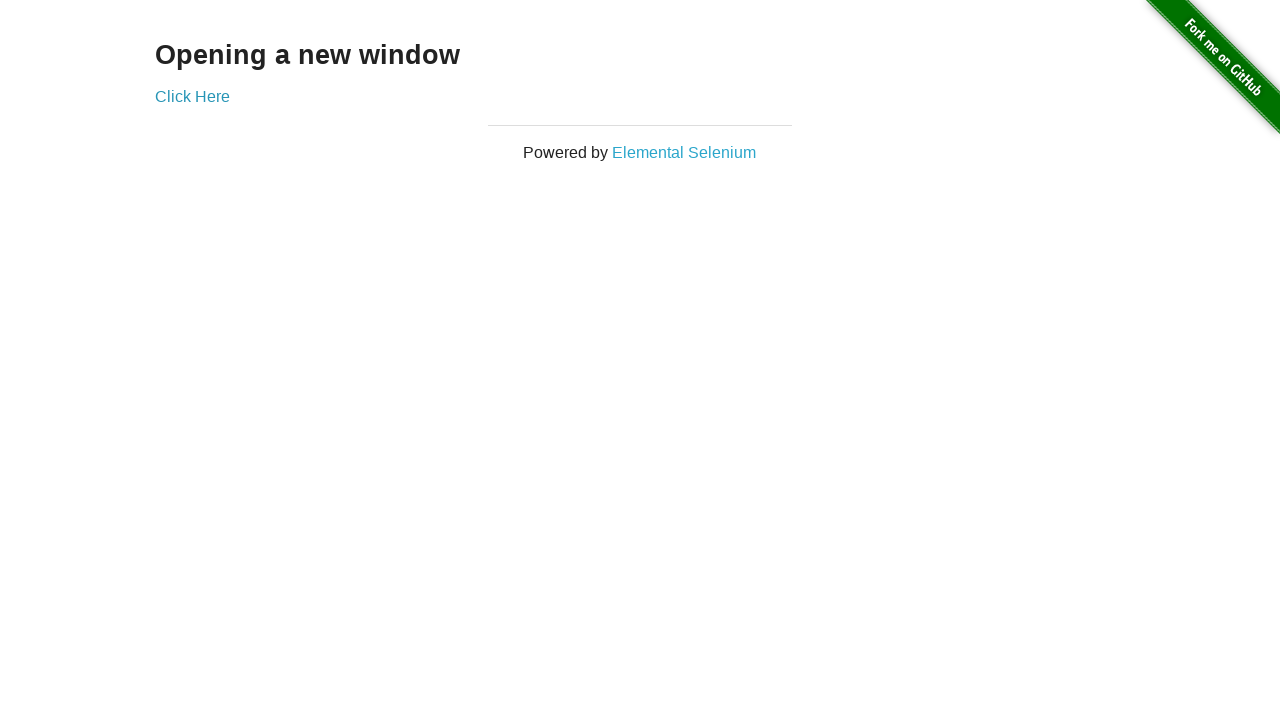

New window opened and popup reference captured
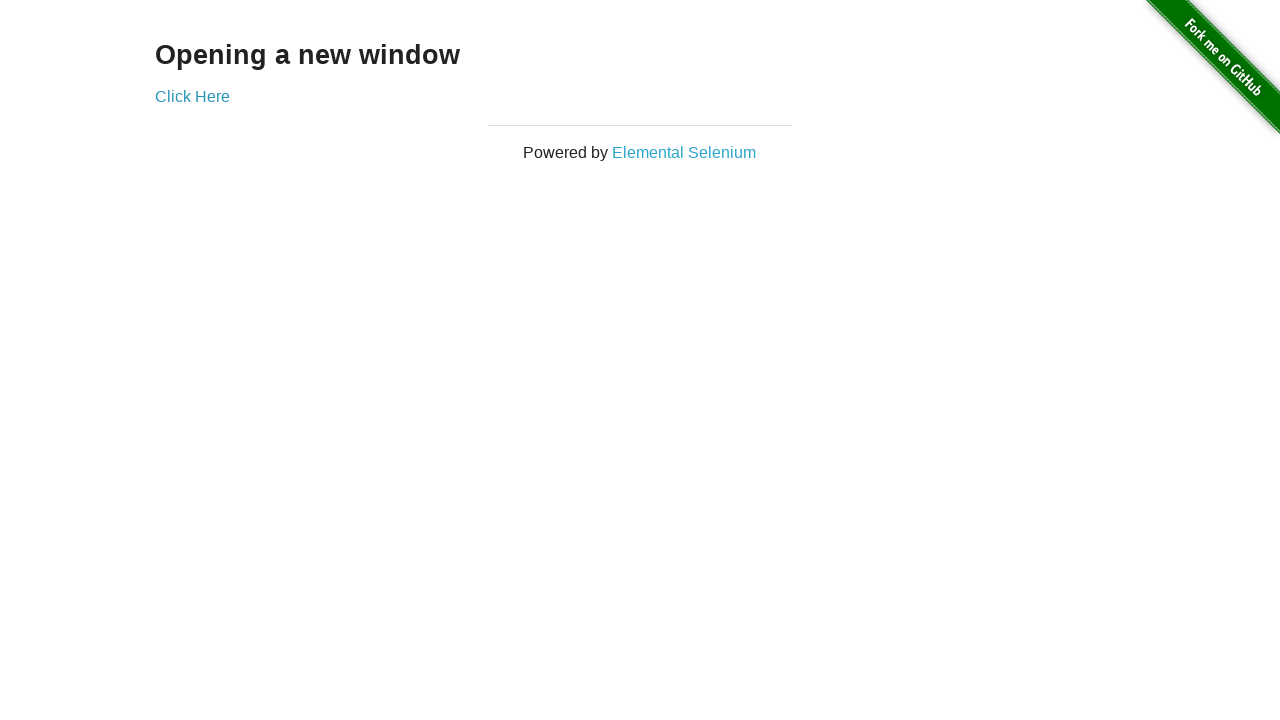

New window finished loading
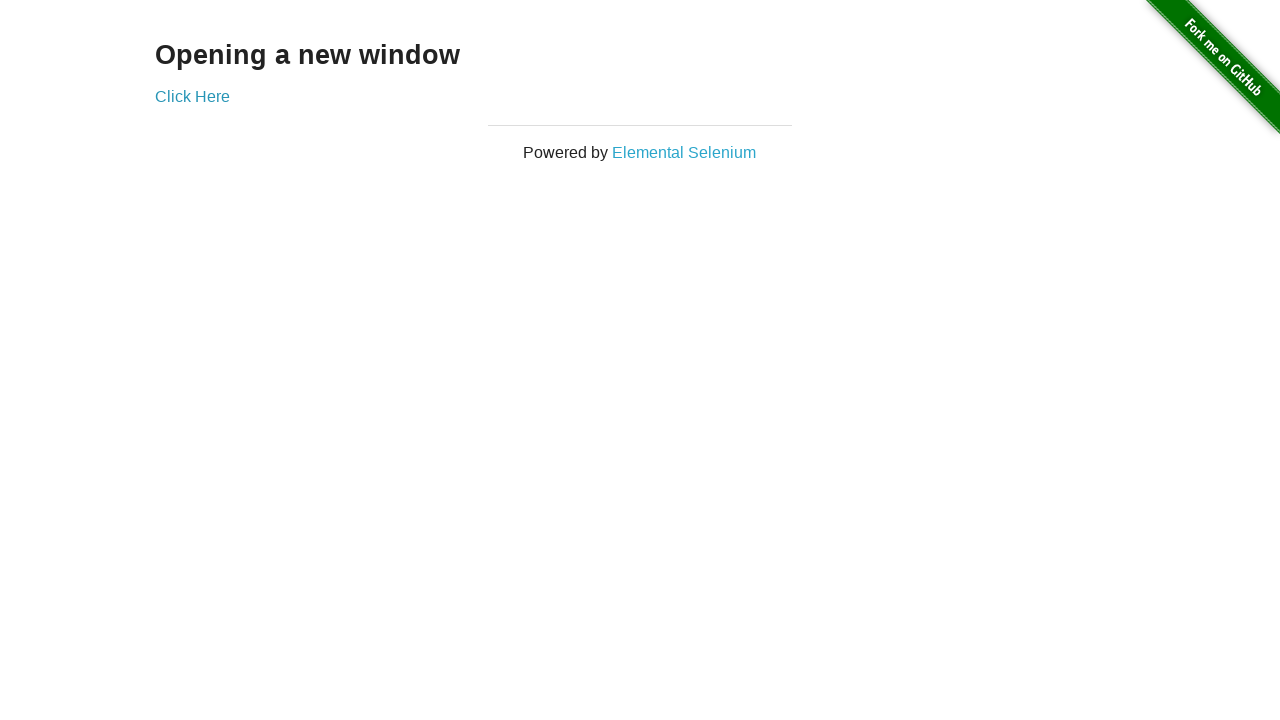

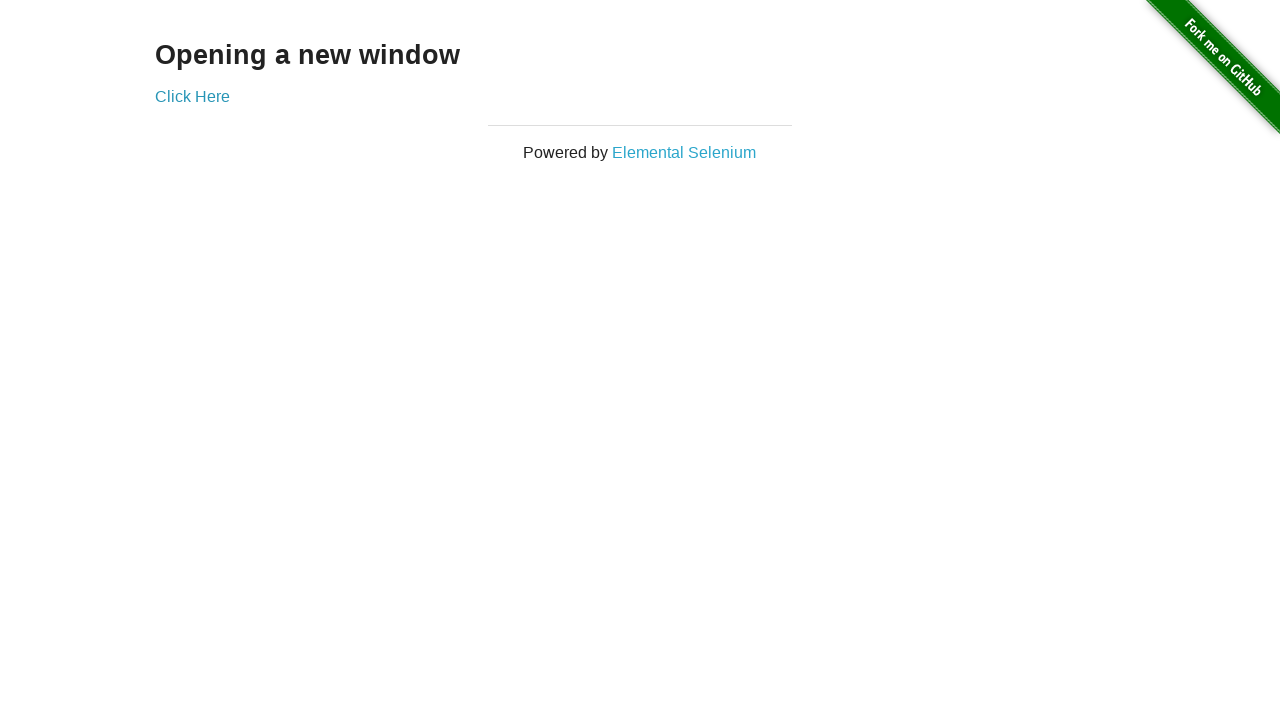